Tests link navigation by finding links in the footer section, opening multiple links from a specific column in new tabs using keyboard shortcuts, and switching between the opened windows to verify they loaded correctly.

Starting URL: http://qaclickacademy.com/practice.php

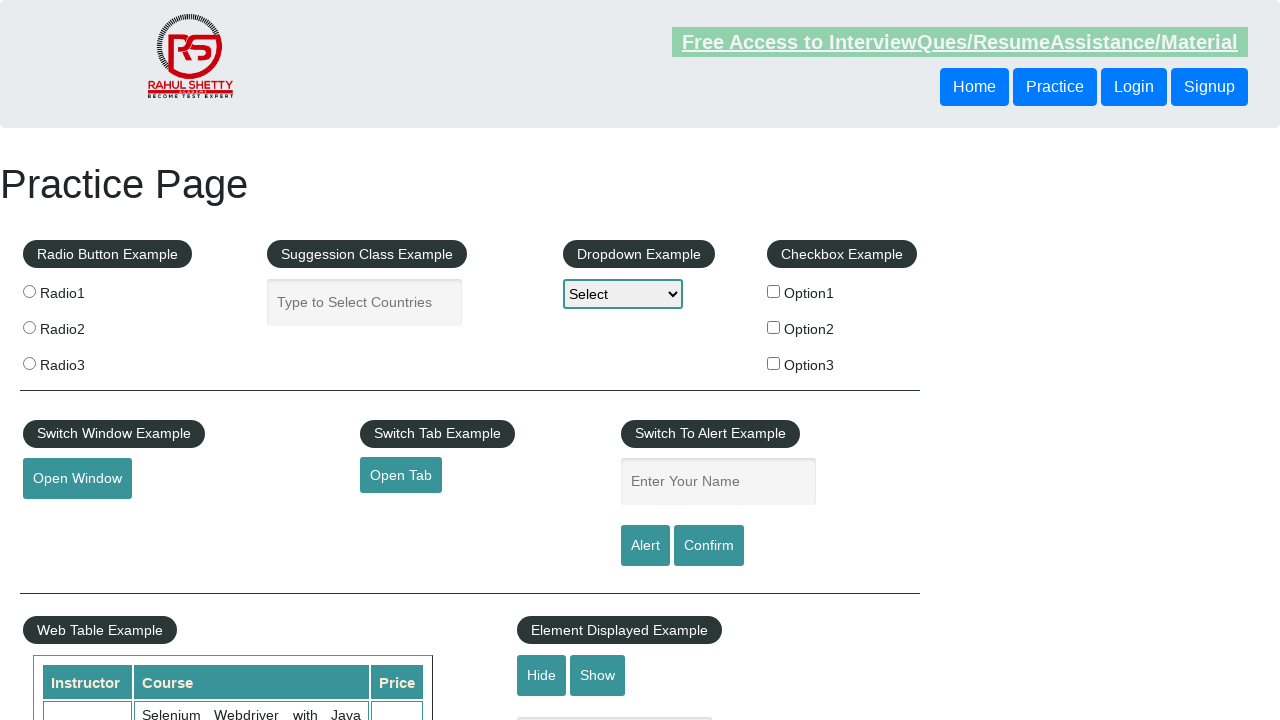

Footer section #gf-BIG loaded
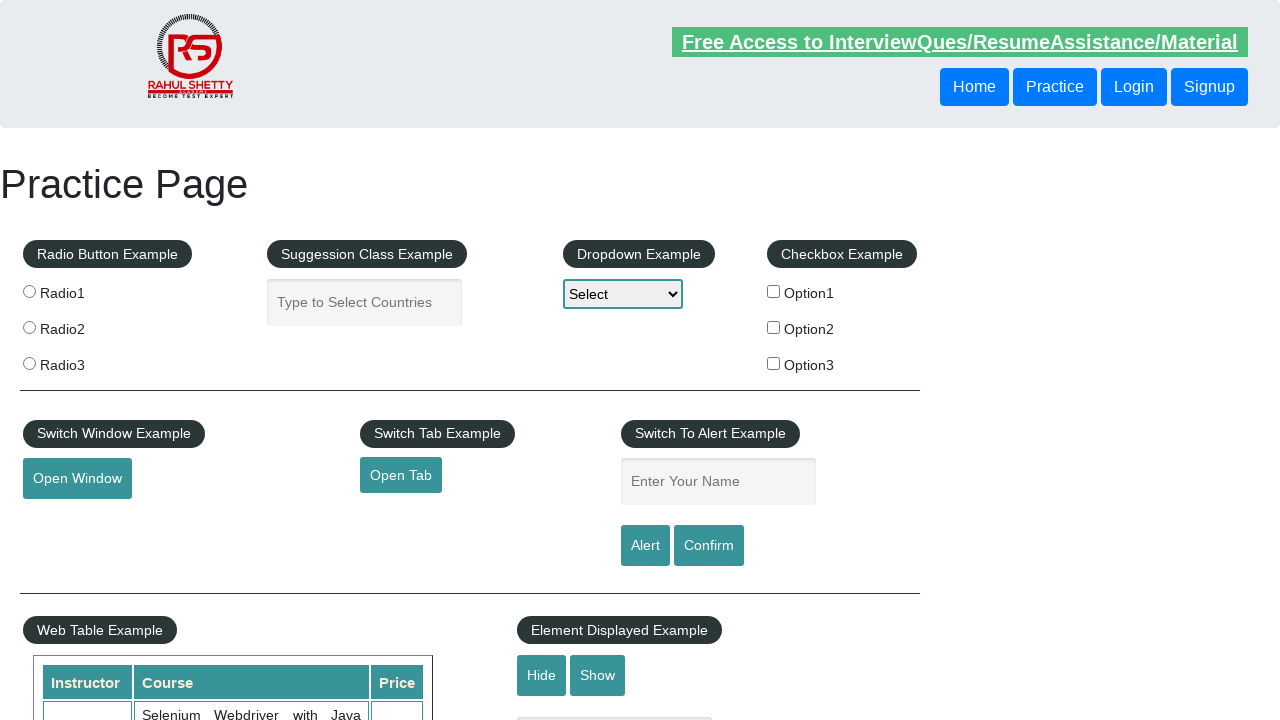

First column with links in footer table loaded
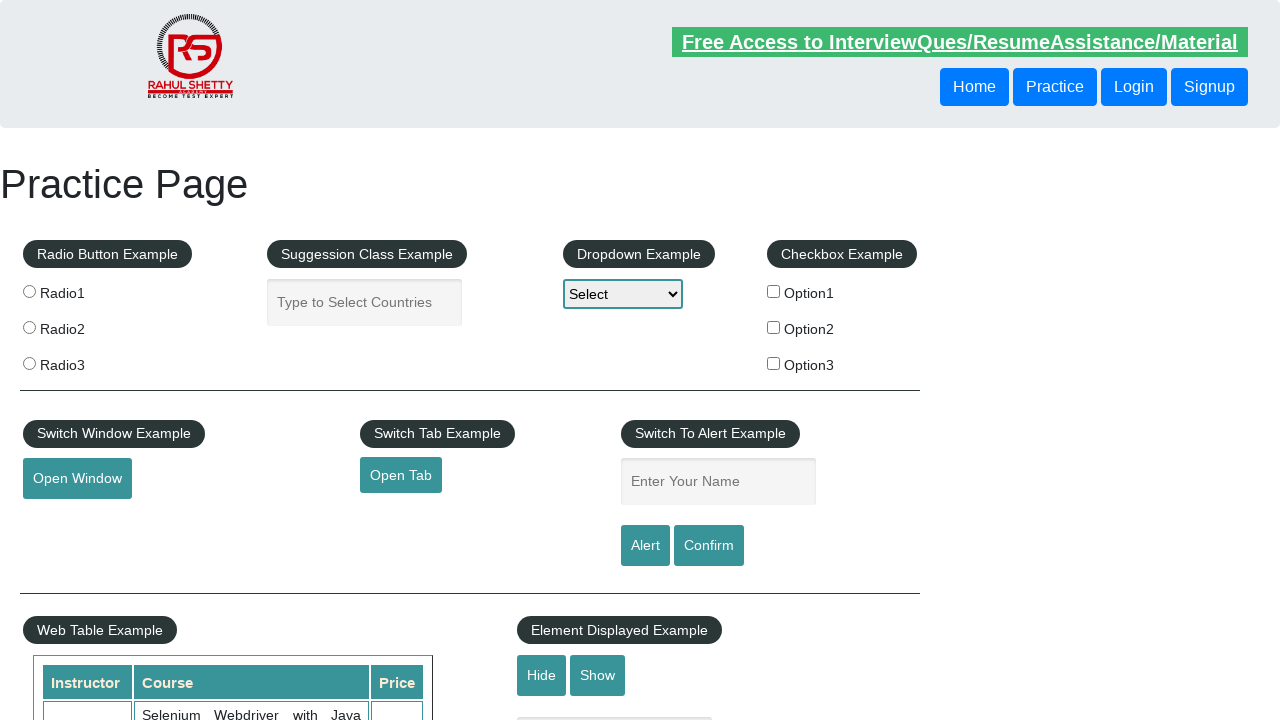

Found 5 links in the footer column
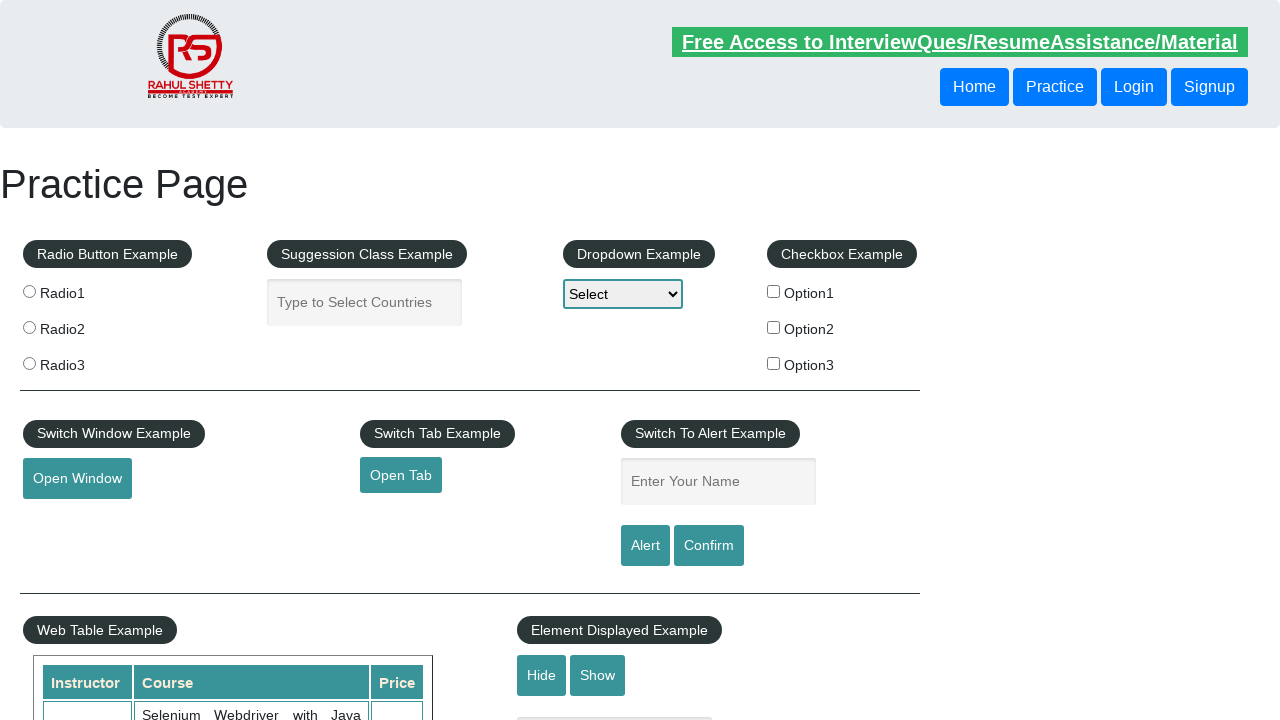

Opened link 1 in new tab using Ctrl+Click at (68, 520) on xpath=//*[@id='gf-BIG']/table/tbody/tr/td[1]/ul//a >> nth=1
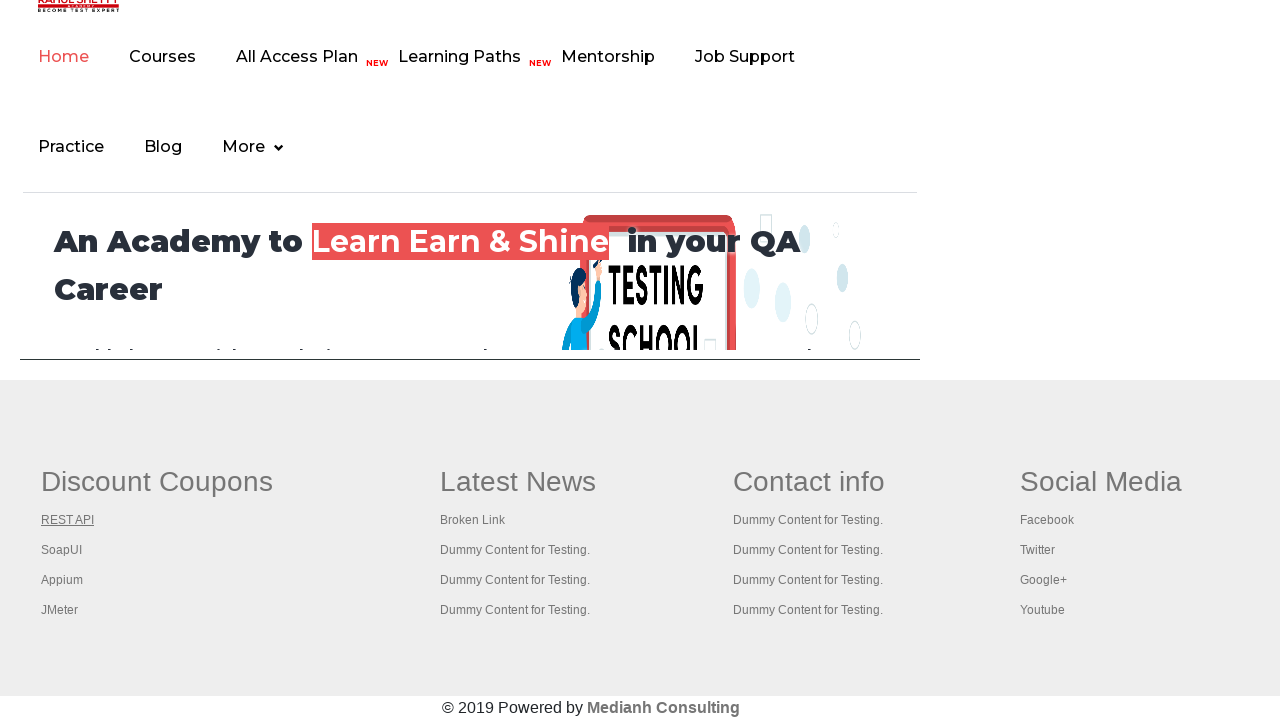

Waited 1 second for link 1 to open
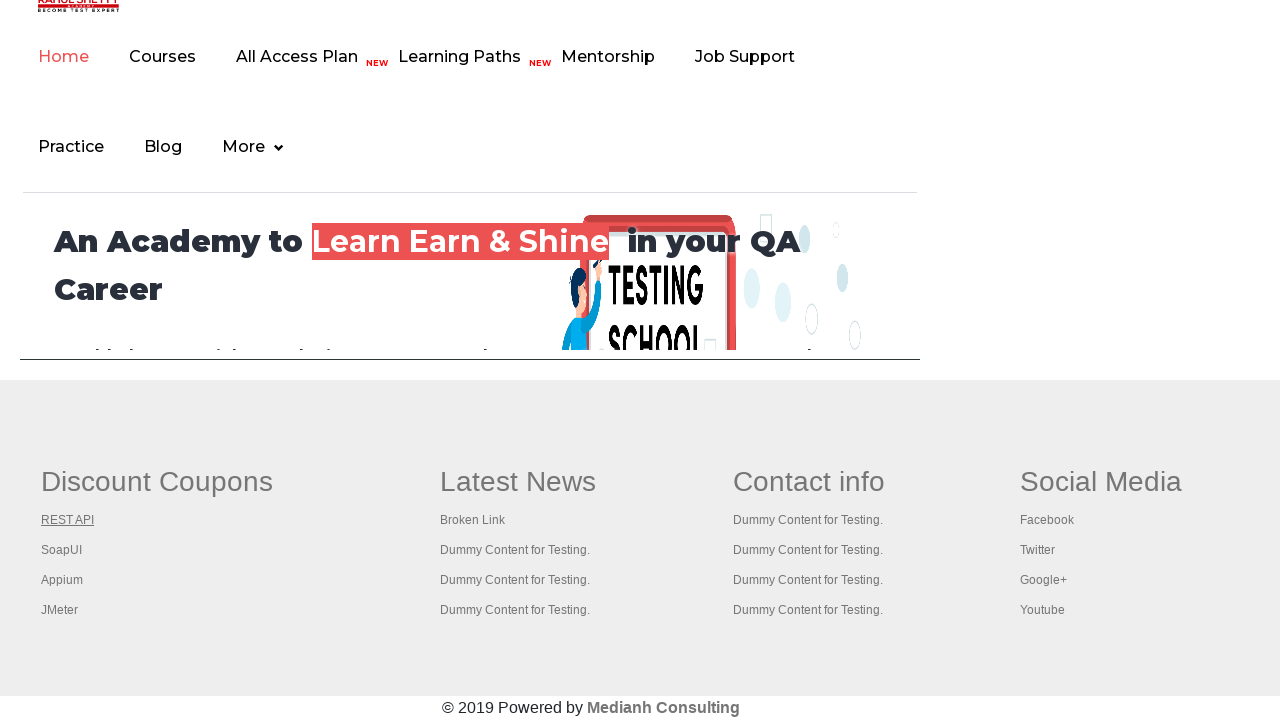

Opened link 2 in new tab using Ctrl+Click at (62, 550) on xpath=//*[@id='gf-BIG']/table/tbody/tr/td[1]/ul//a >> nth=2
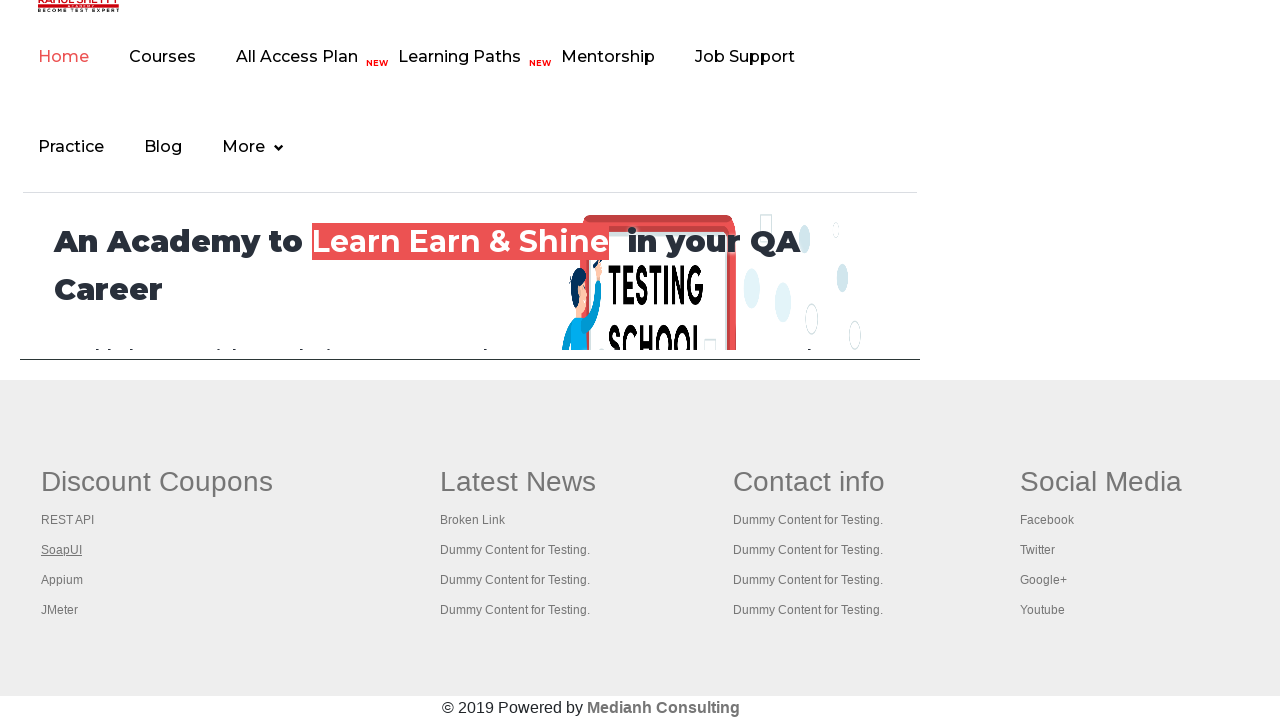

Waited 1 second for link 2 to open
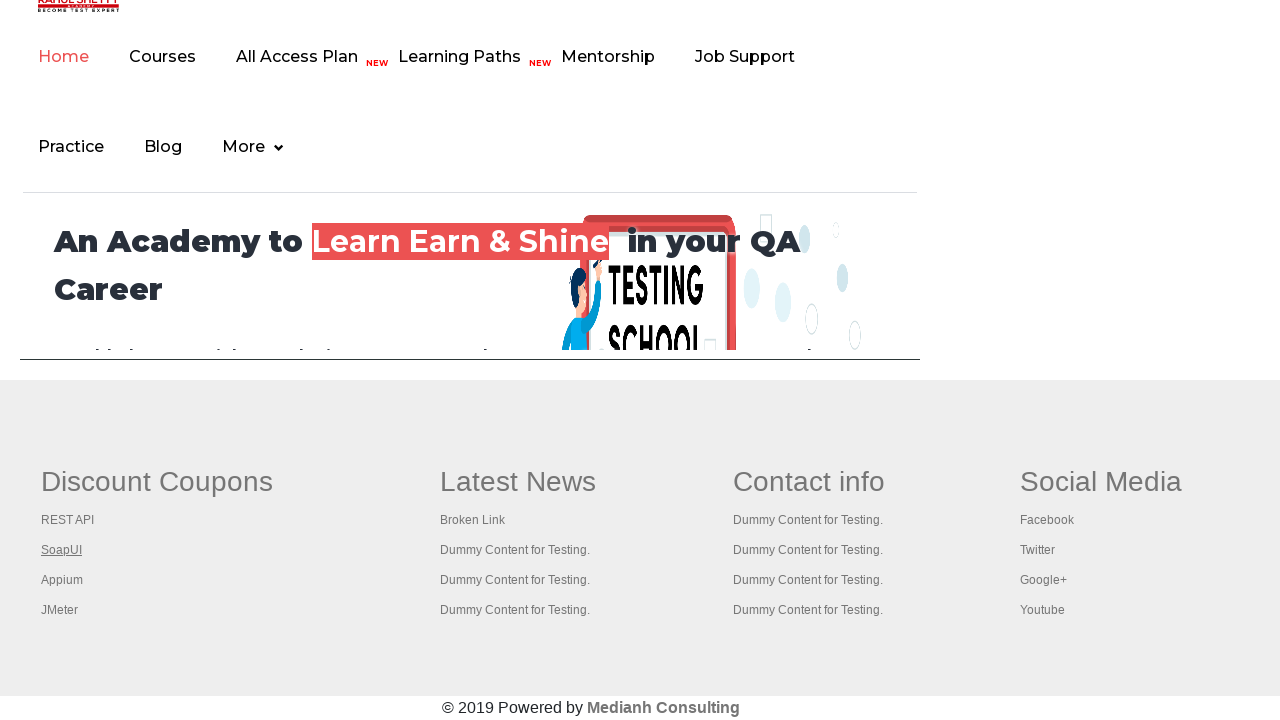

Opened link 3 in new tab using Ctrl+Click at (62, 580) on xpath=//*[@id='gf-BIG']/table/tbody/tr/td[1]/ul//a >> nth=3
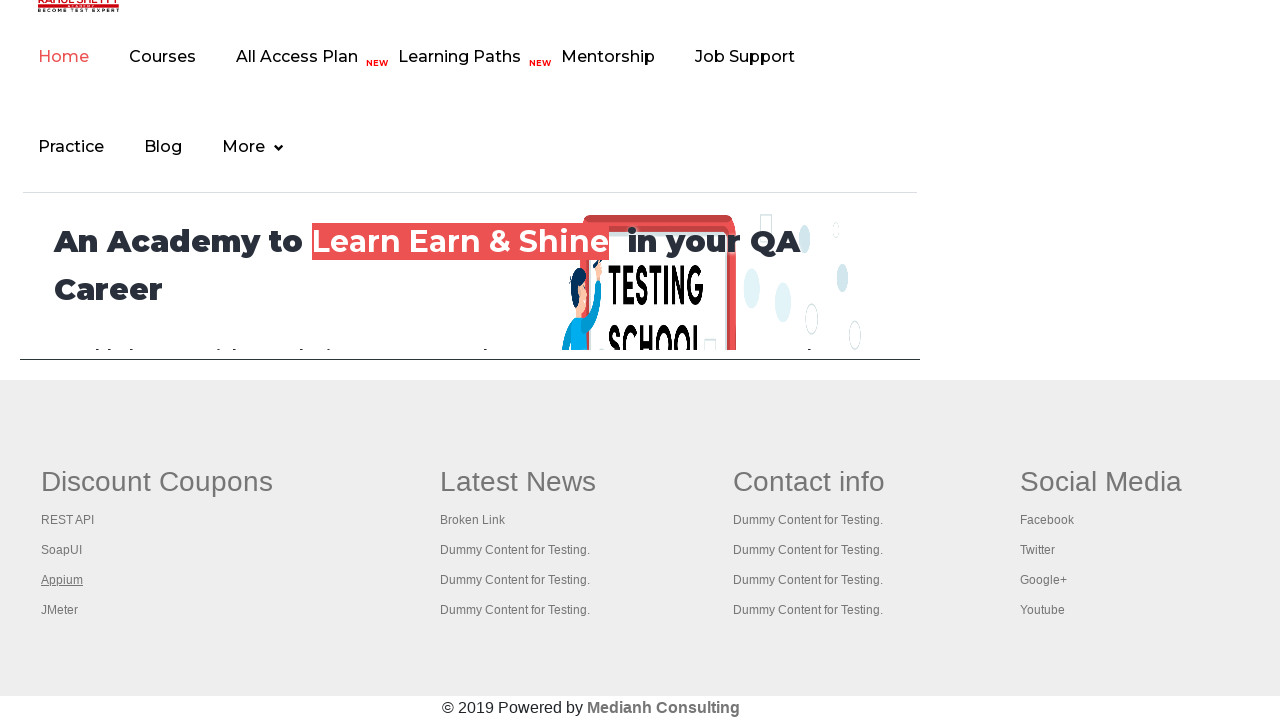

Waited 1 second for link 3 to open
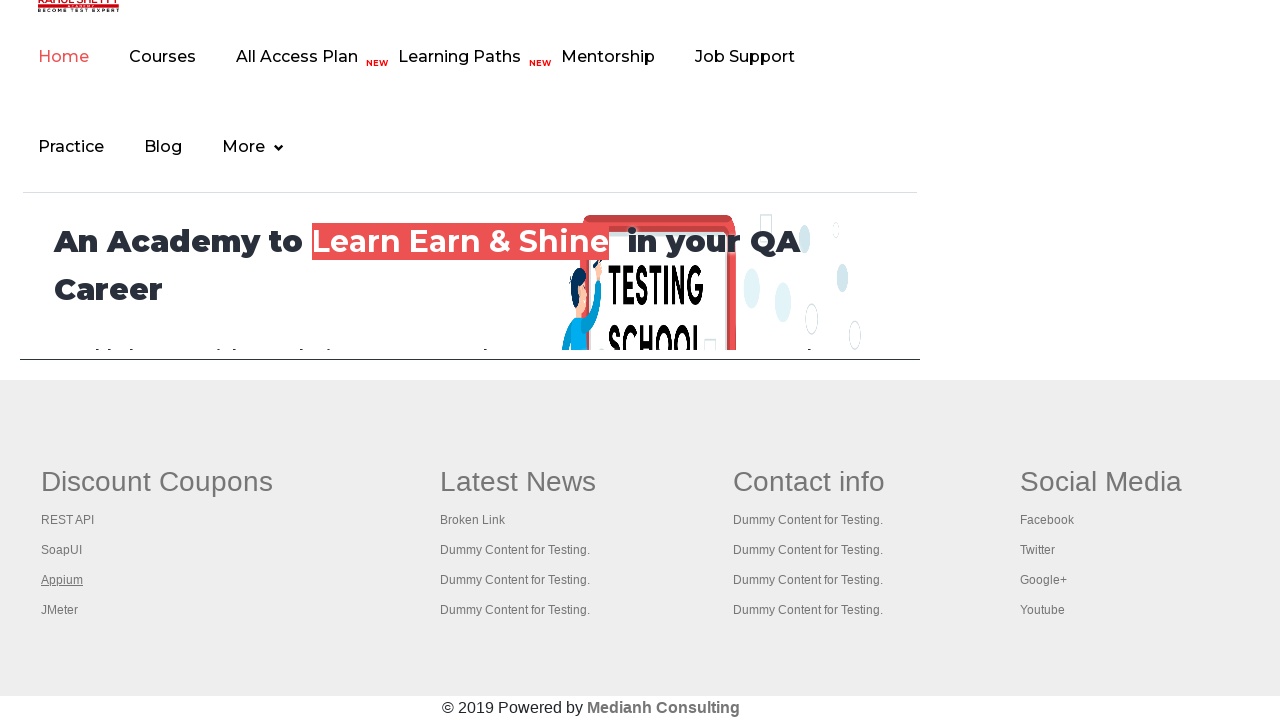

Opened link 4 in new tab using Ctrl+Click at (60, 610) on xpath=//*[@id='gf-BIG']/table/tbody/tr/td[1]/ul//a >> nth=4
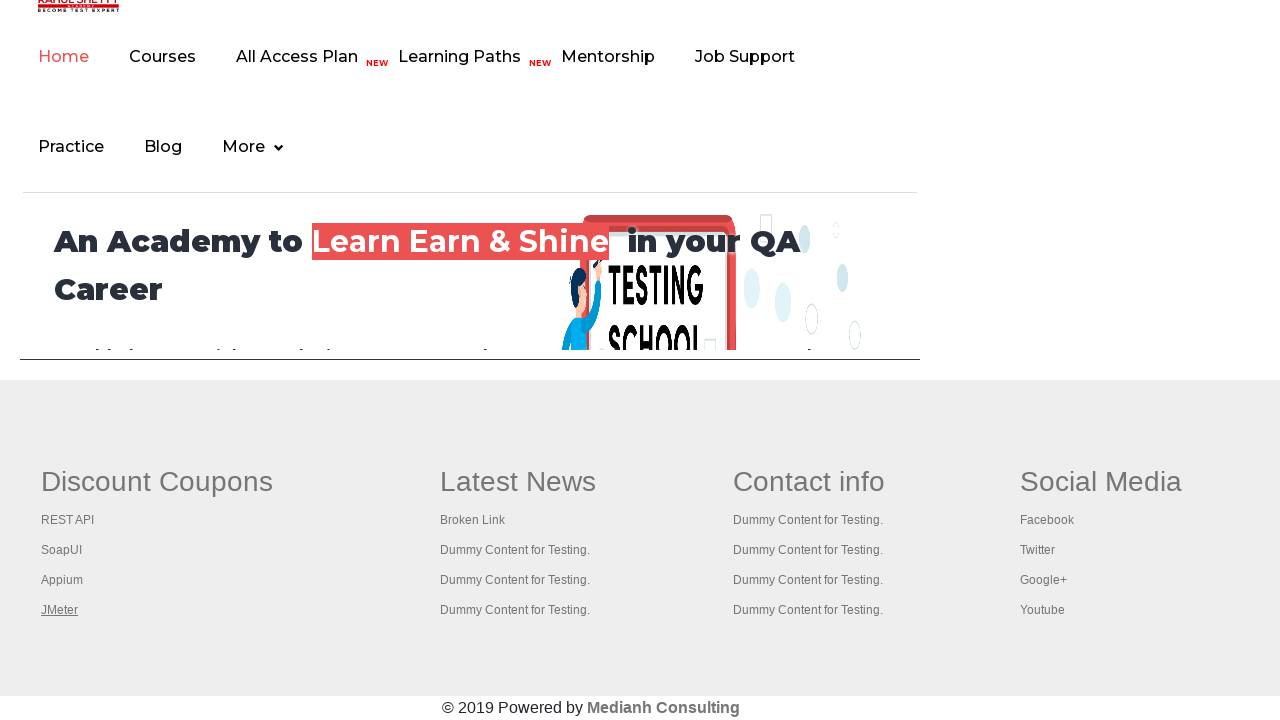

Waited 1 second for link 4 to open
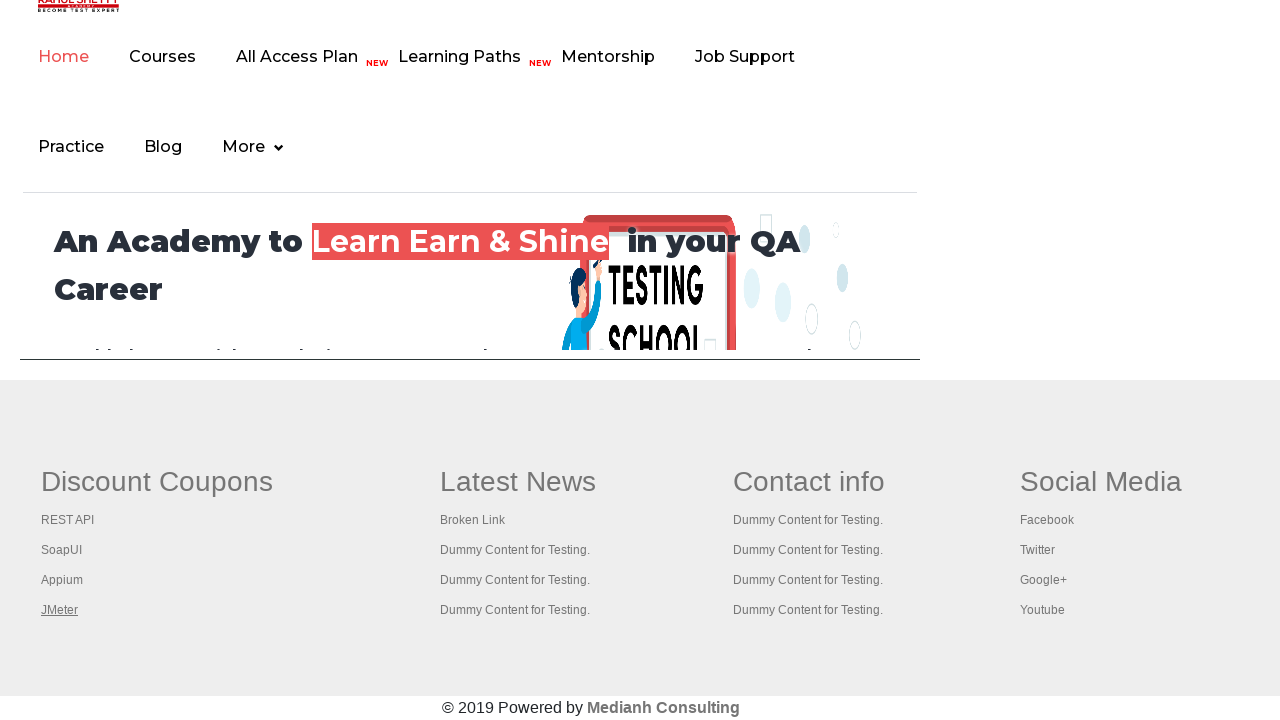

Waited 2 seconds for all tabs to load
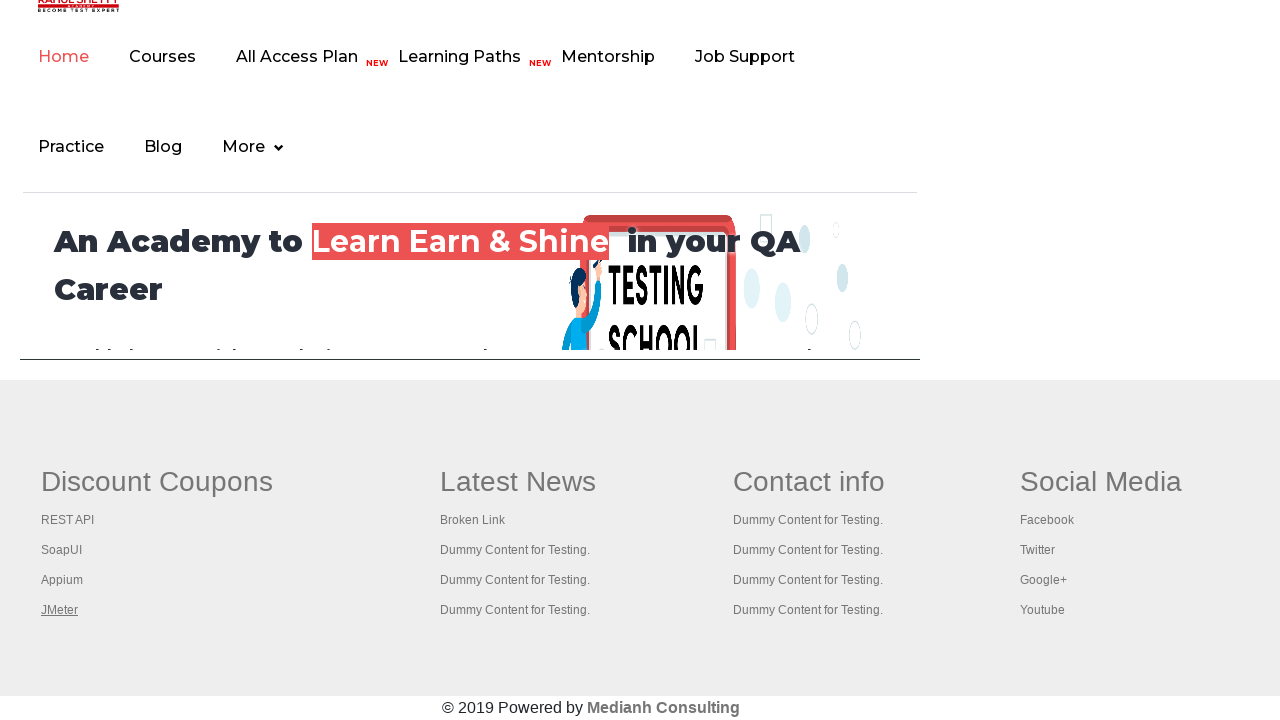

Retrieved all 5 open pages/tabs from context
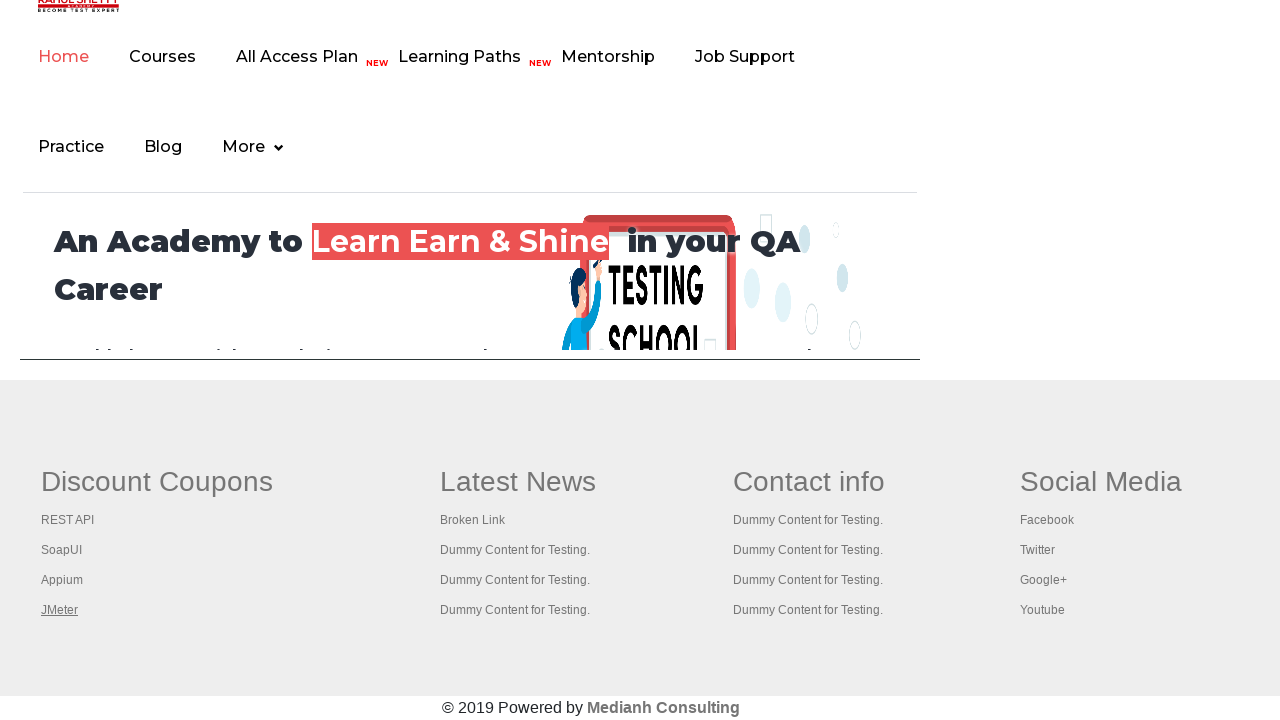

Switched to a tab and brought it to front
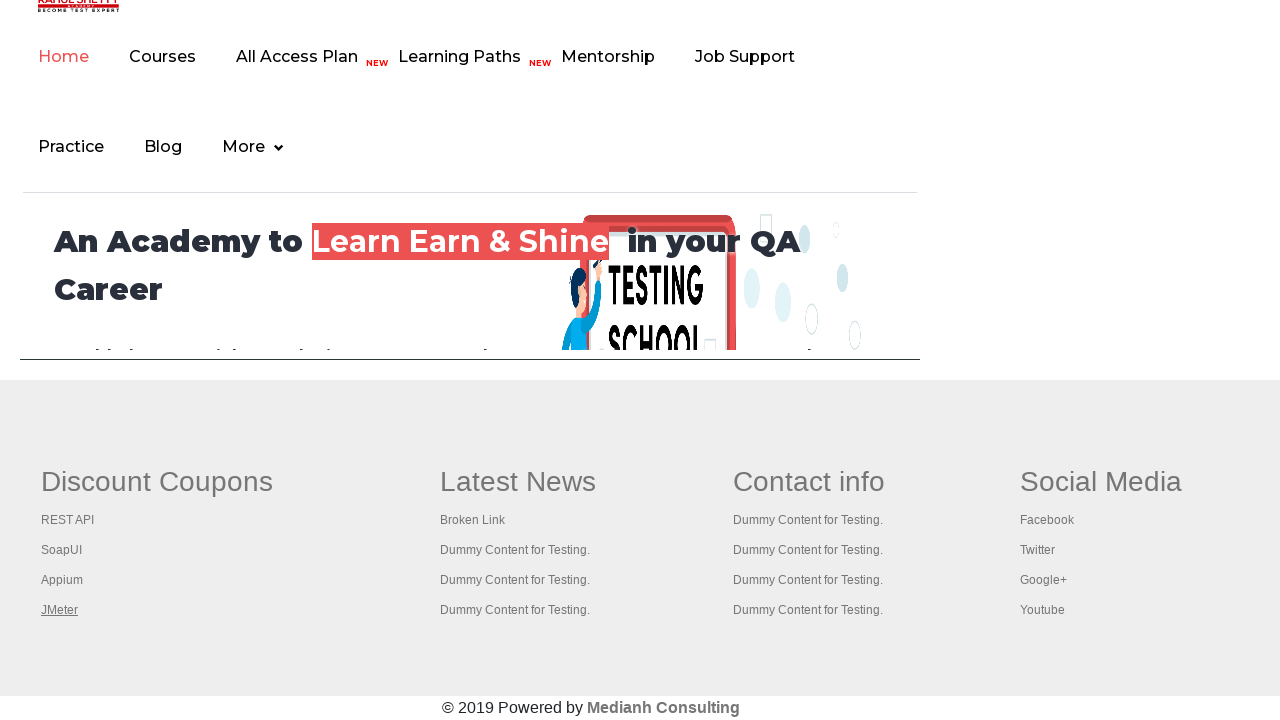

Tab loaded and reached domcontentloaded state
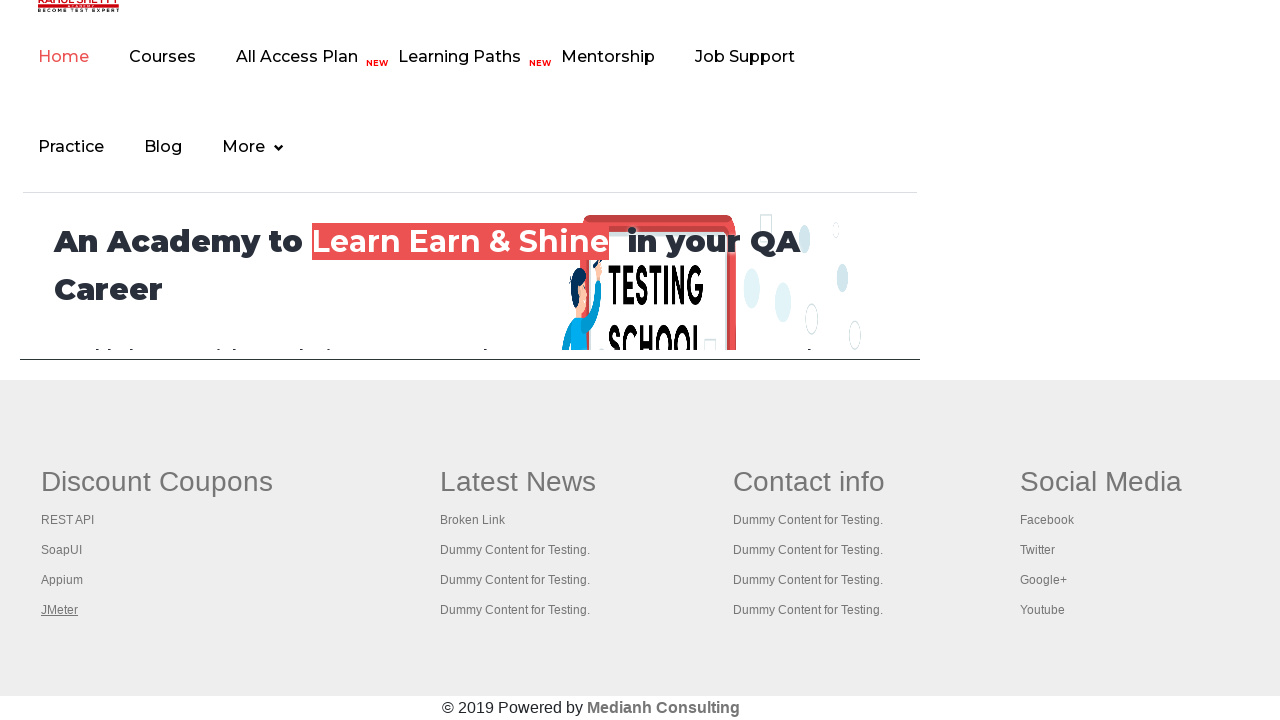

Waited 1 second to verify tab content
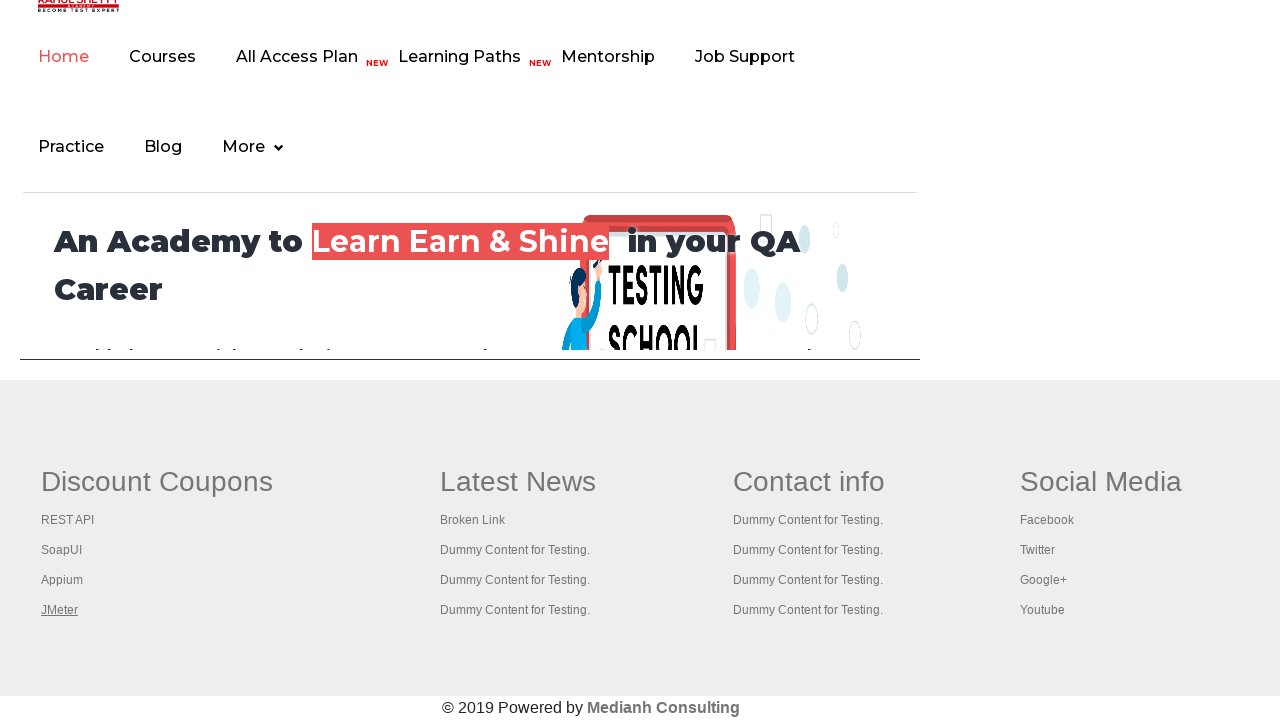

Switched to a tab and brought it to front
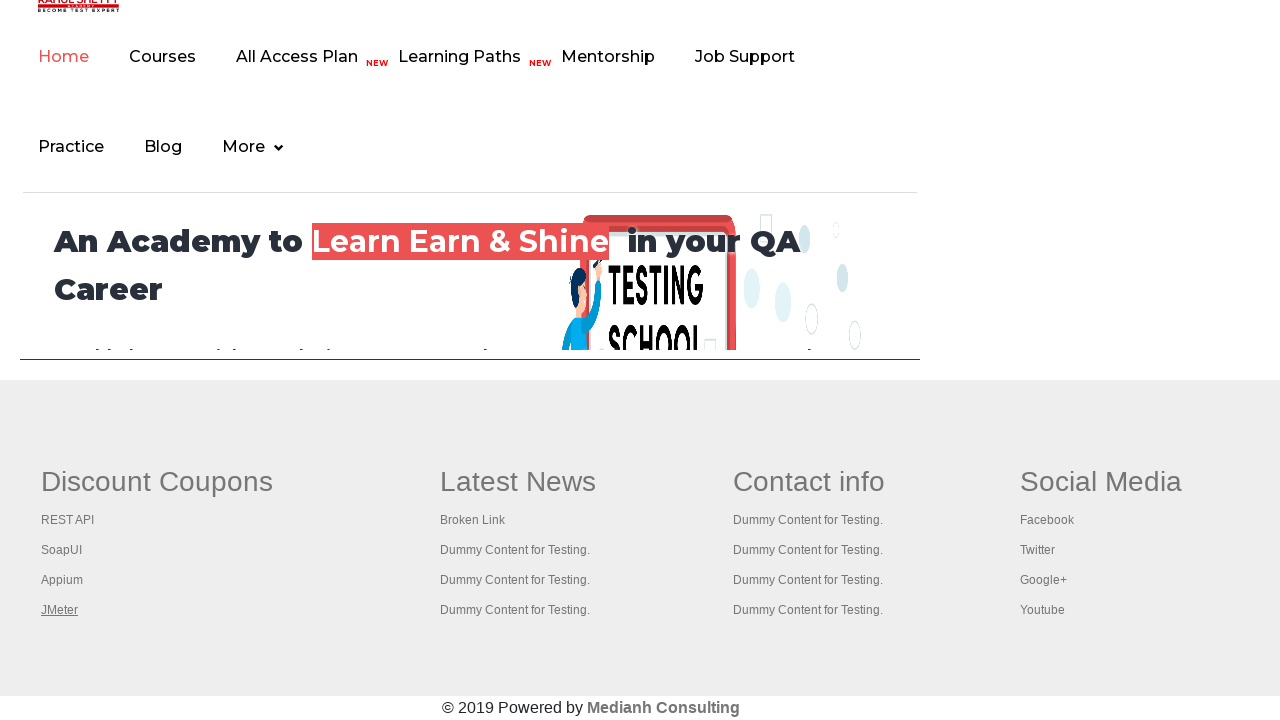

Tab loaded and reached domcontentloaded state
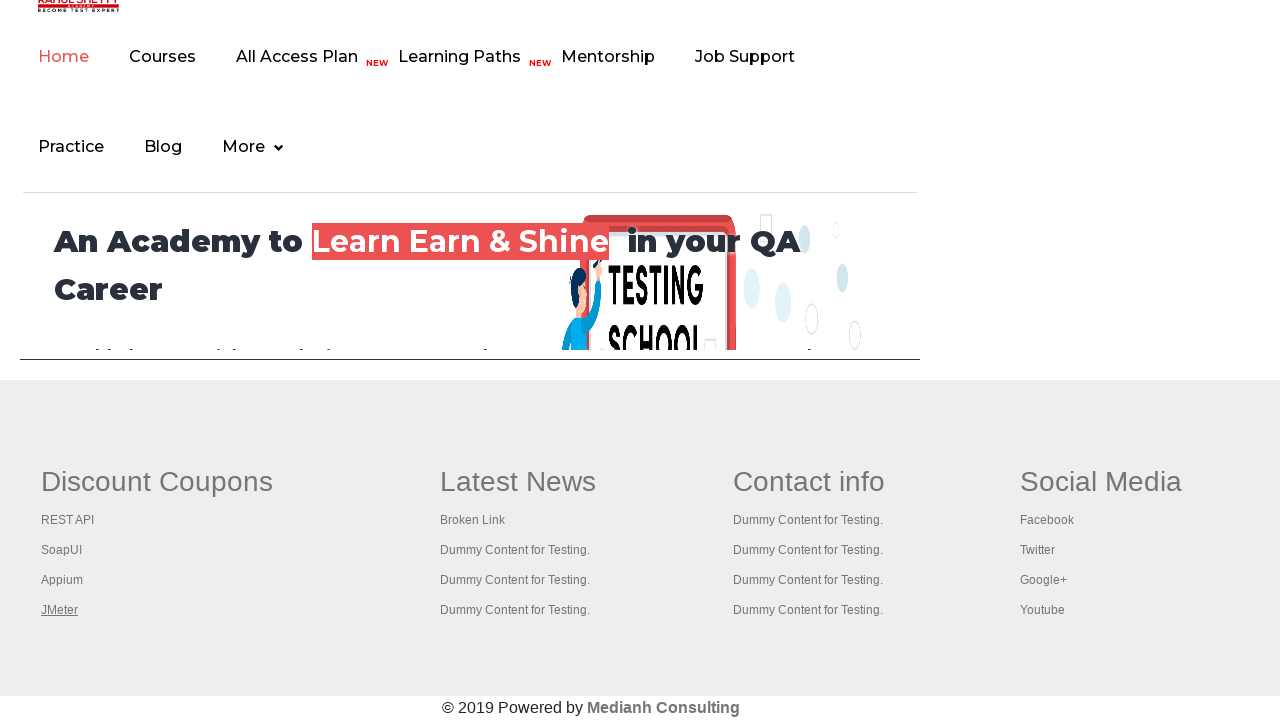

Waited 1 second to verify tab content
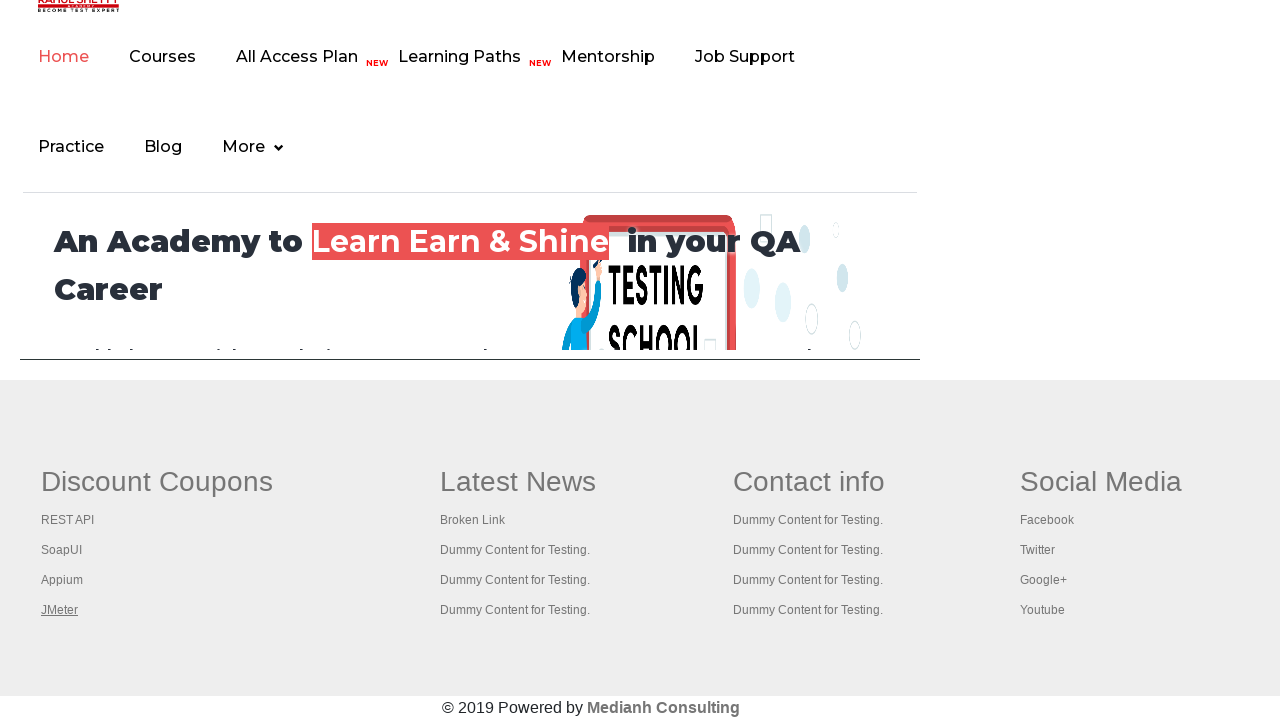

Switched to a tab and brought it to front
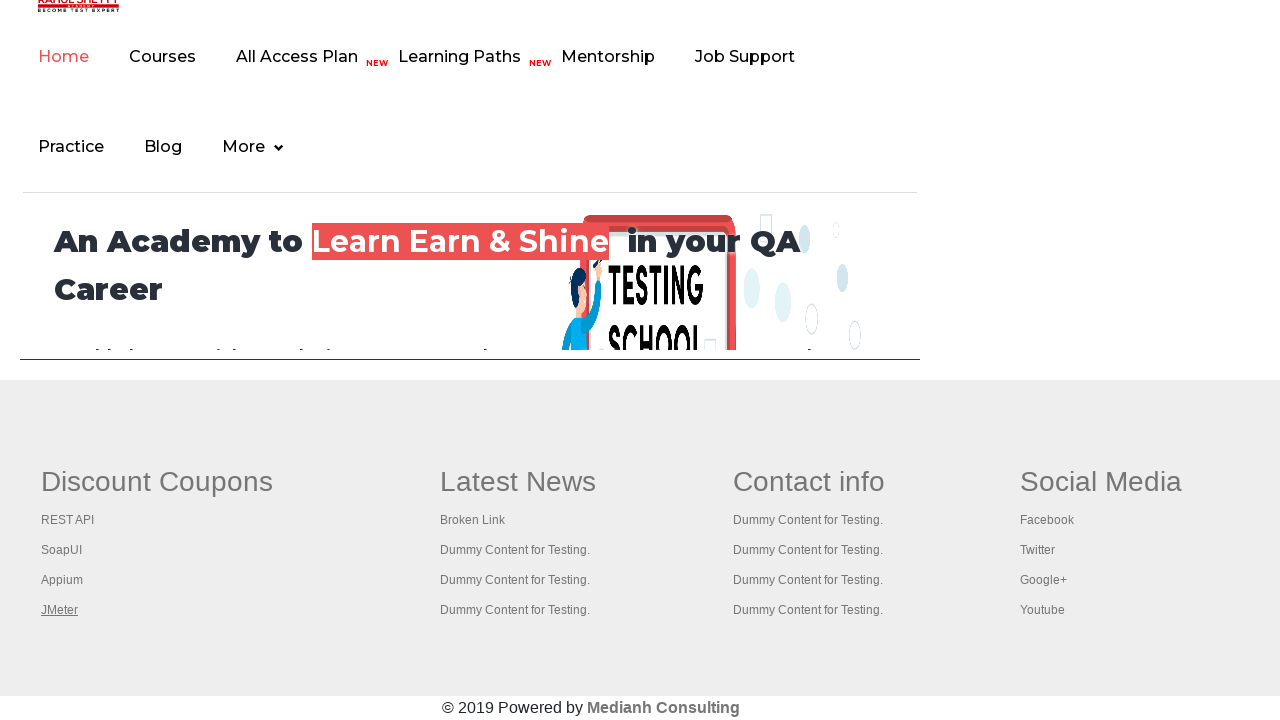

Tab loaded and reached domcontentloaded state
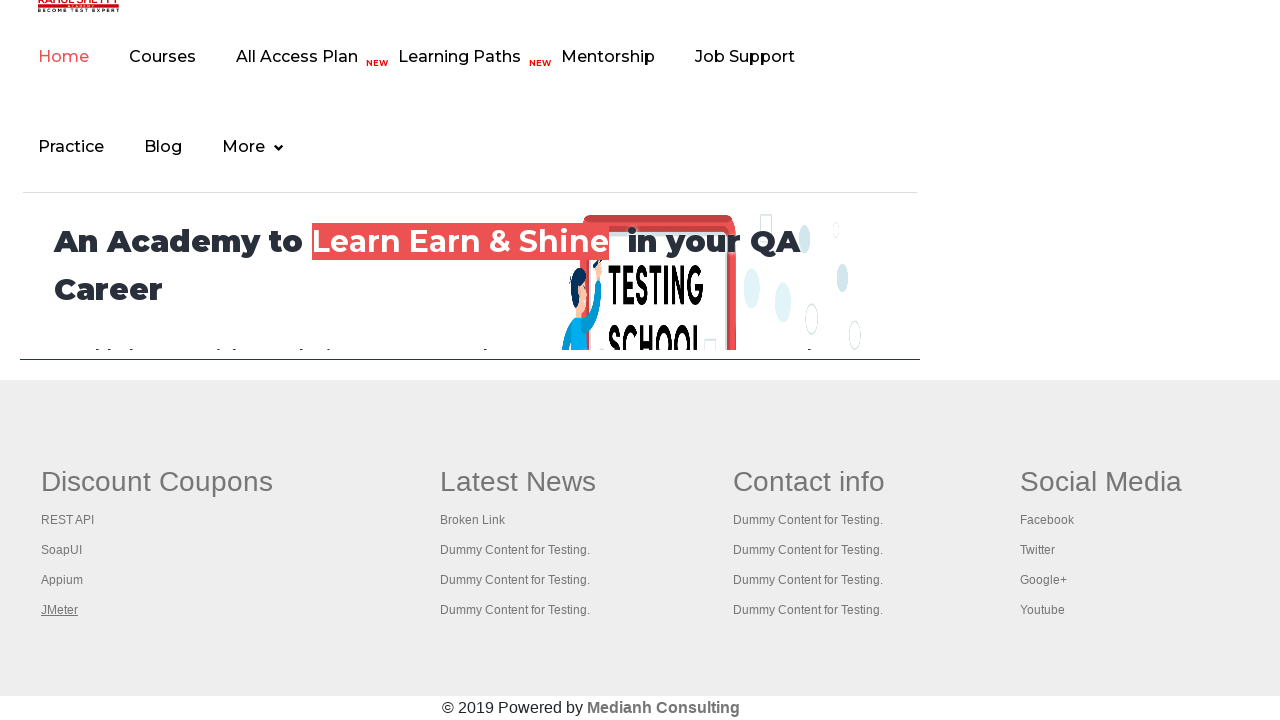

Waited 1 second to verify tab content
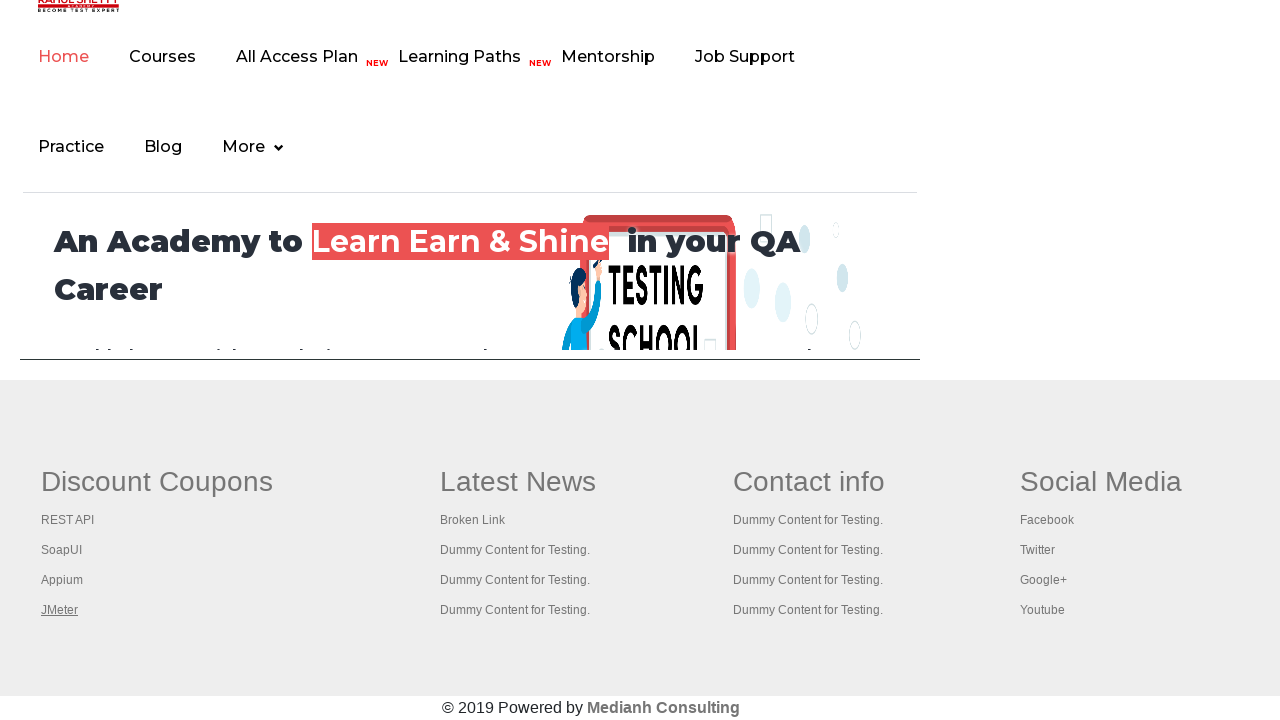

Switched to a tab and brought it to front
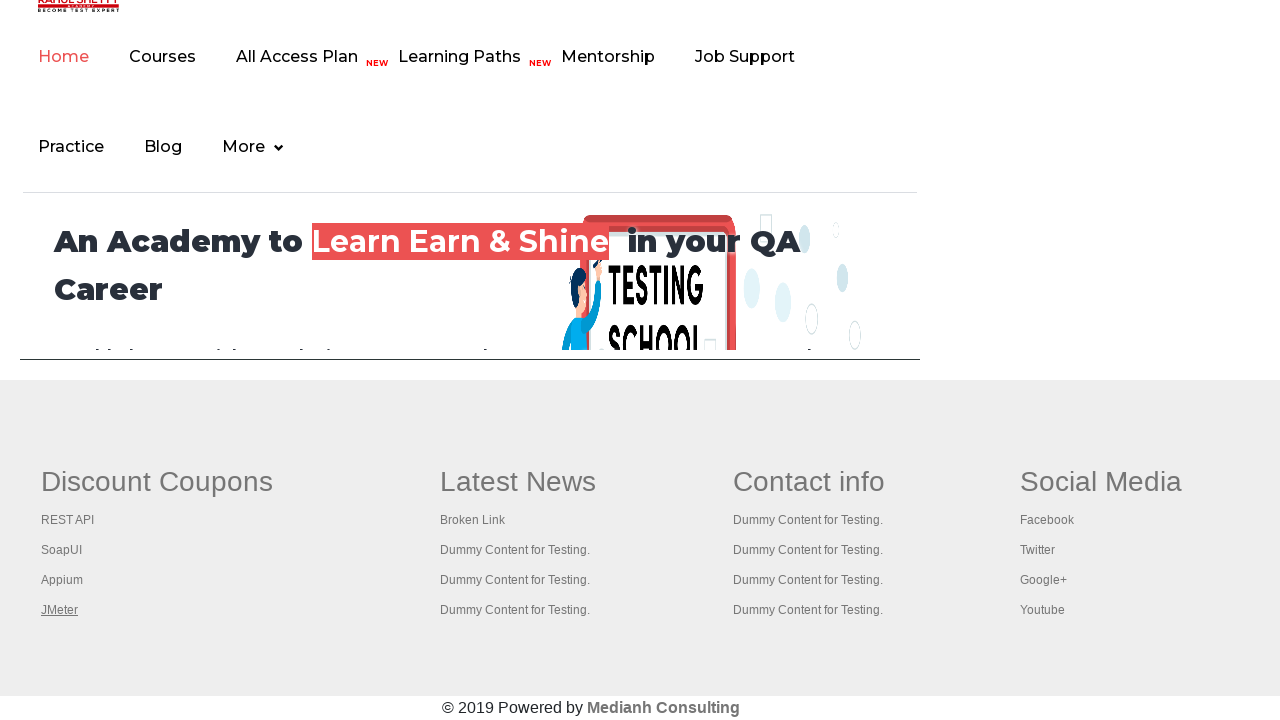

Tab loaded and reached domcontentloaded state
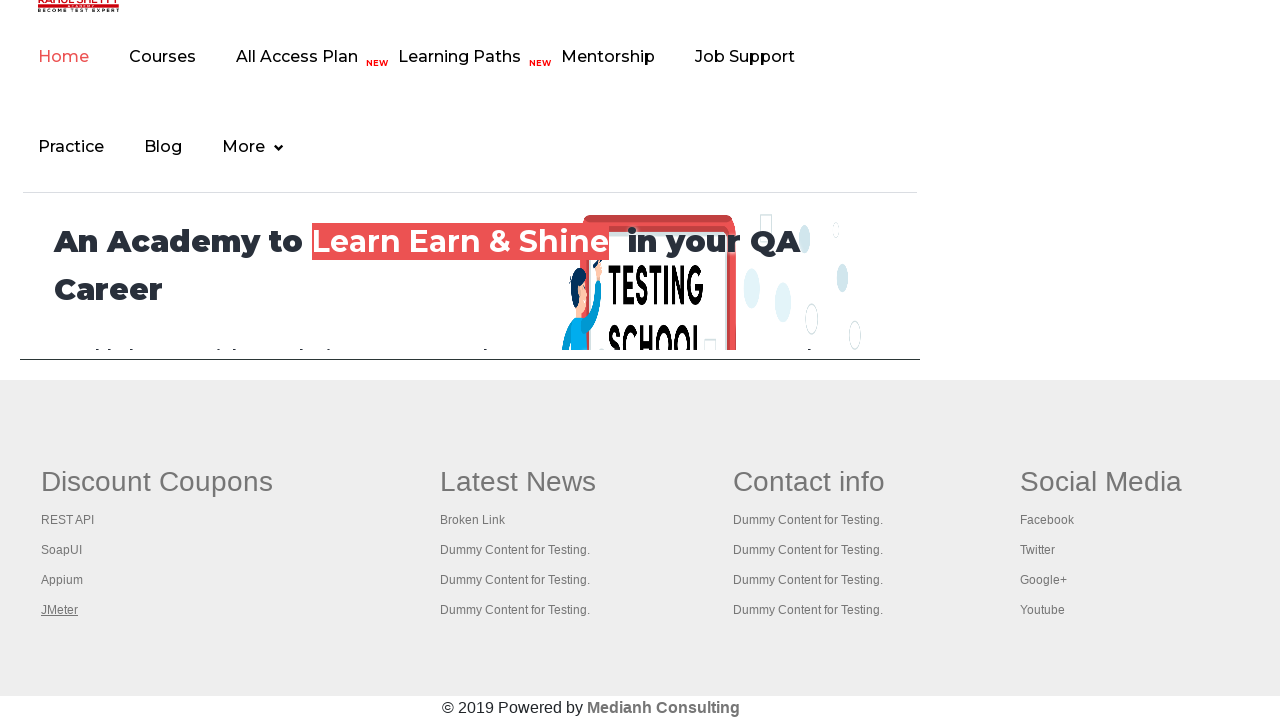

Waited 1 second to verify tab content
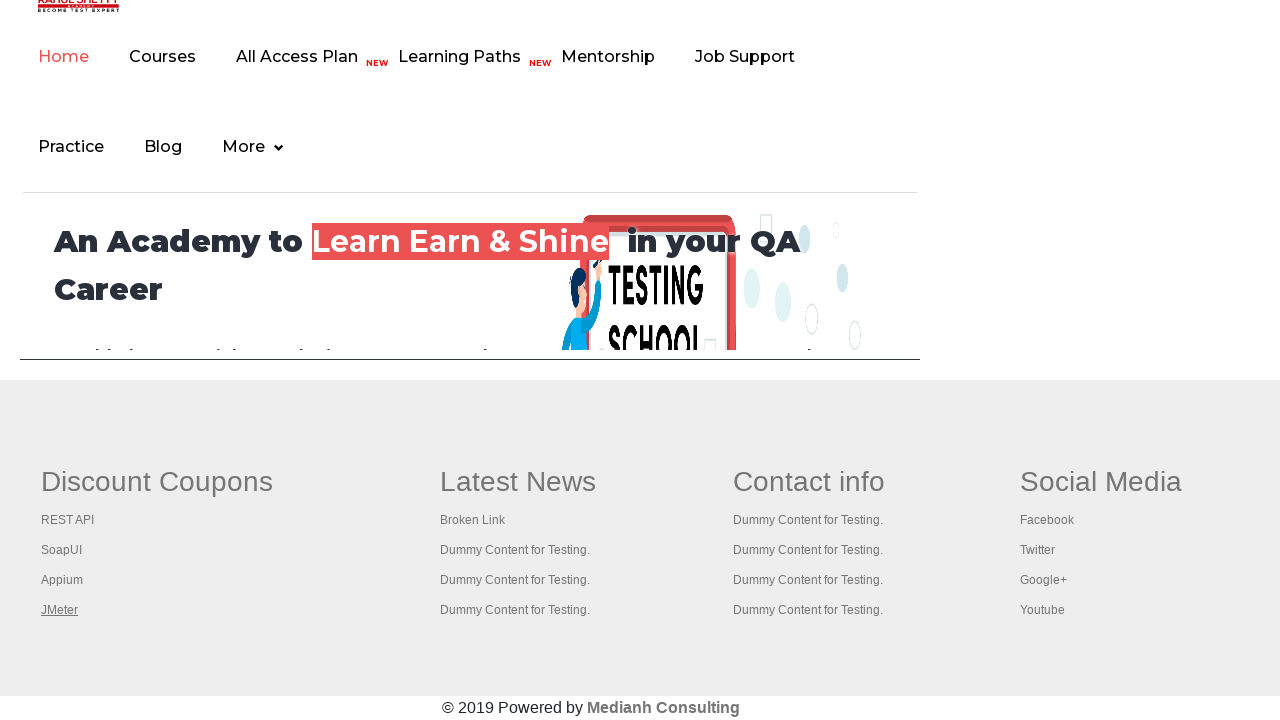

Switched to a tab and brought it to front
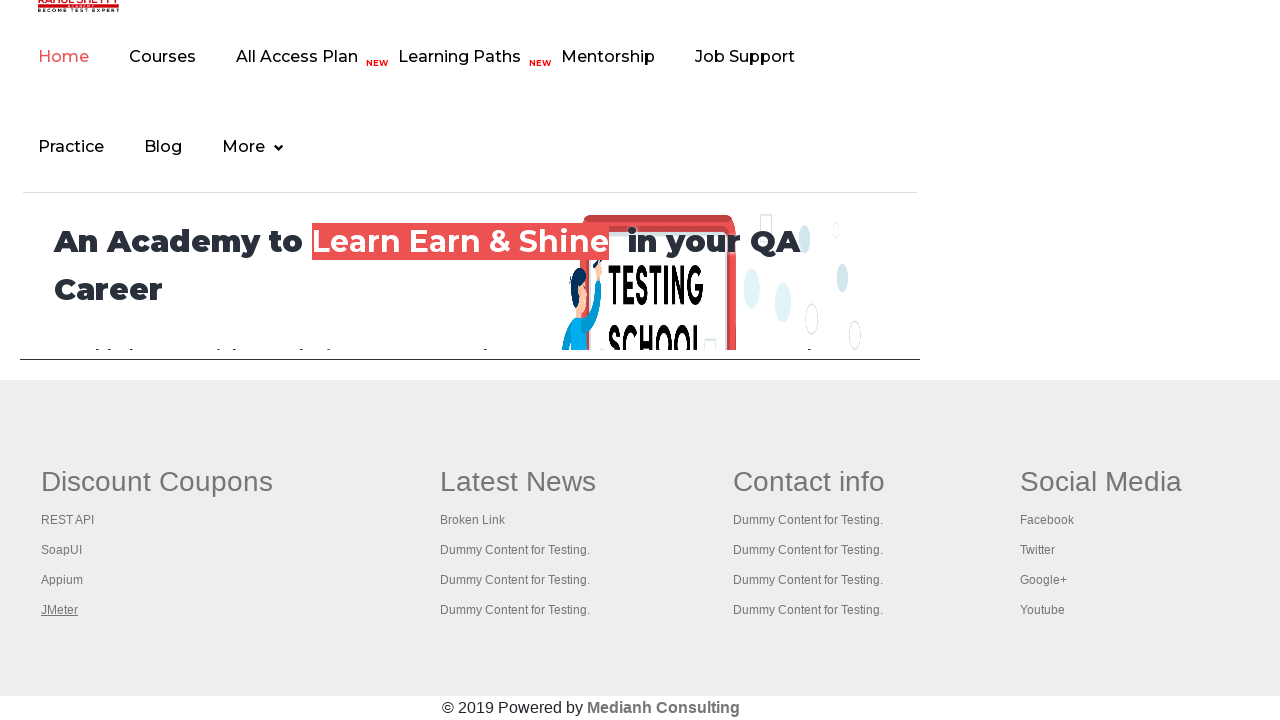

Tab loaded and reached domcontentloaded state
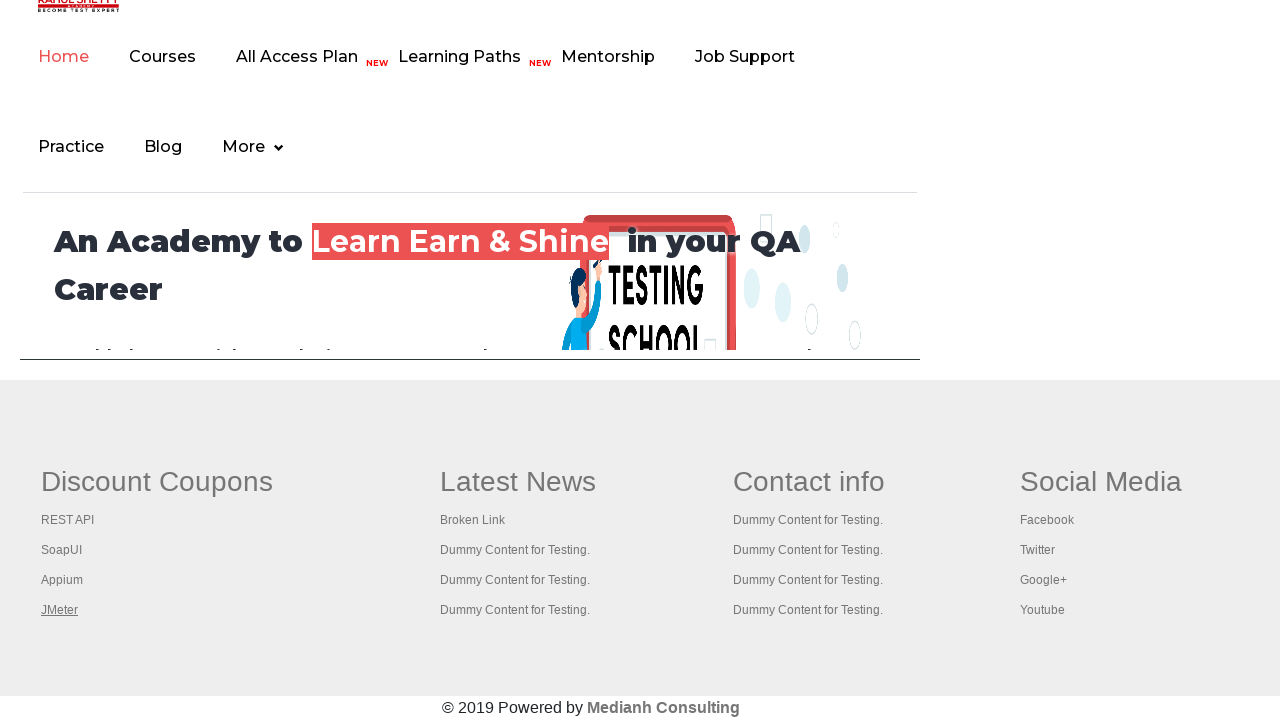

Waited 1 second to verify tab content
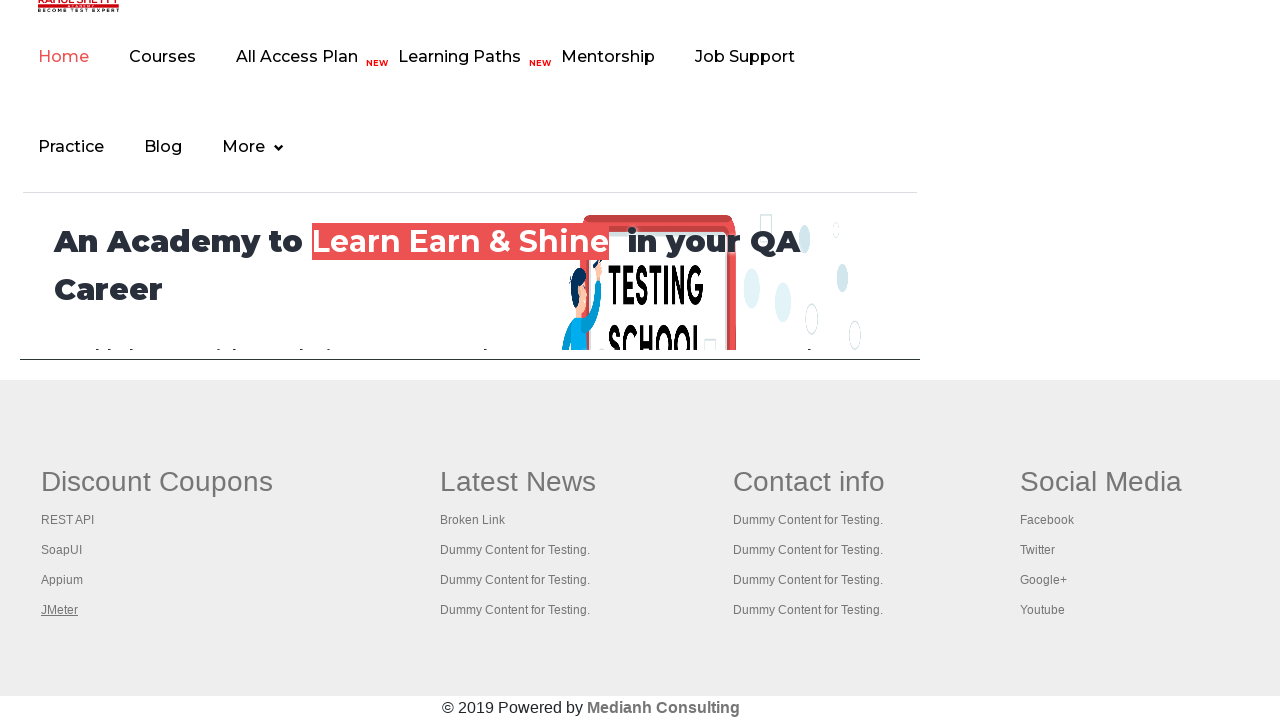

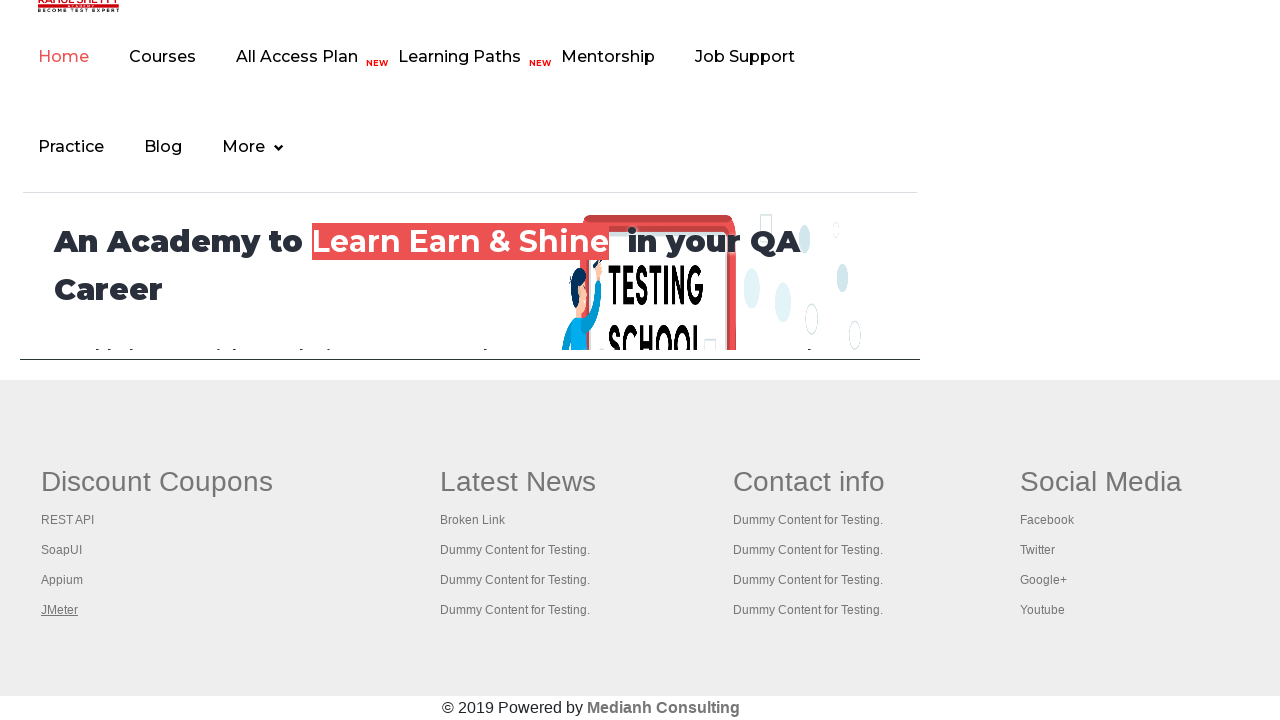